Tests AJAX content loading by clicking a button and verifying that dynamic content appears on the page

Starting URL: https://testautomationpractice.blogspot.com/p/gui-elements-ajax-hidden.html

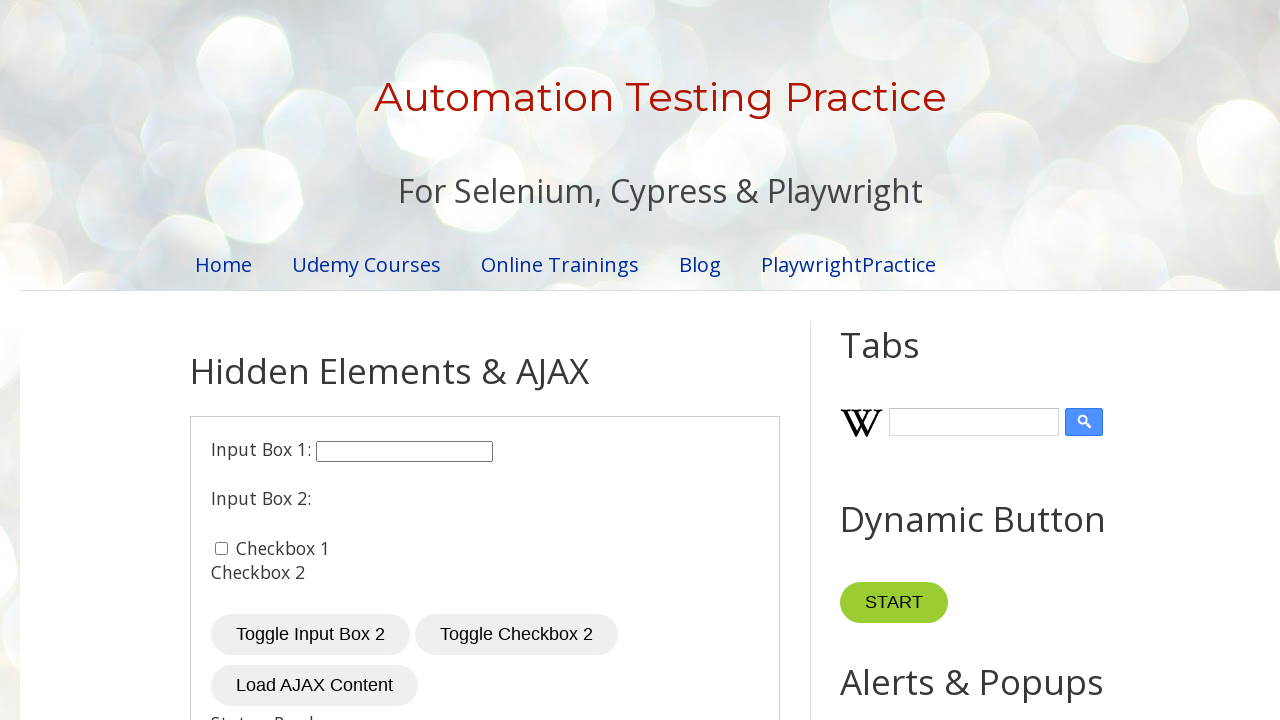

Clicked button to load AJAX content at (314, 686) on button#loadContent
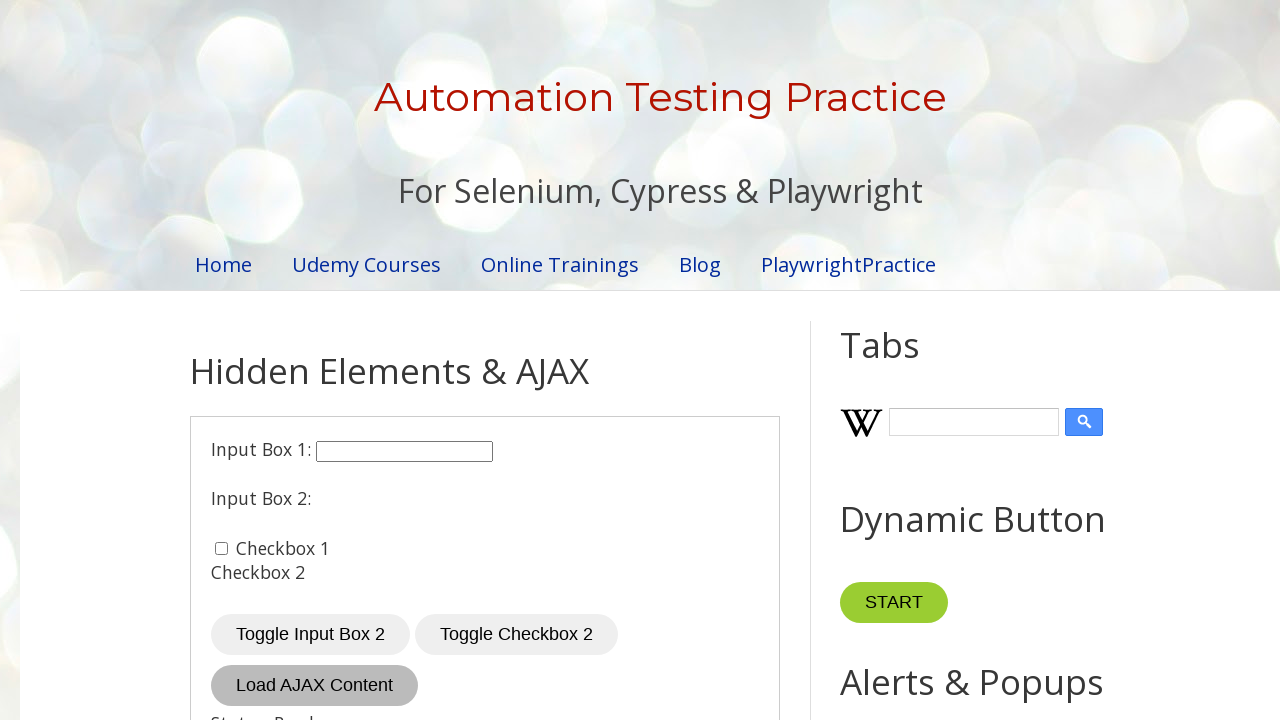

AJAX content appeared on the page
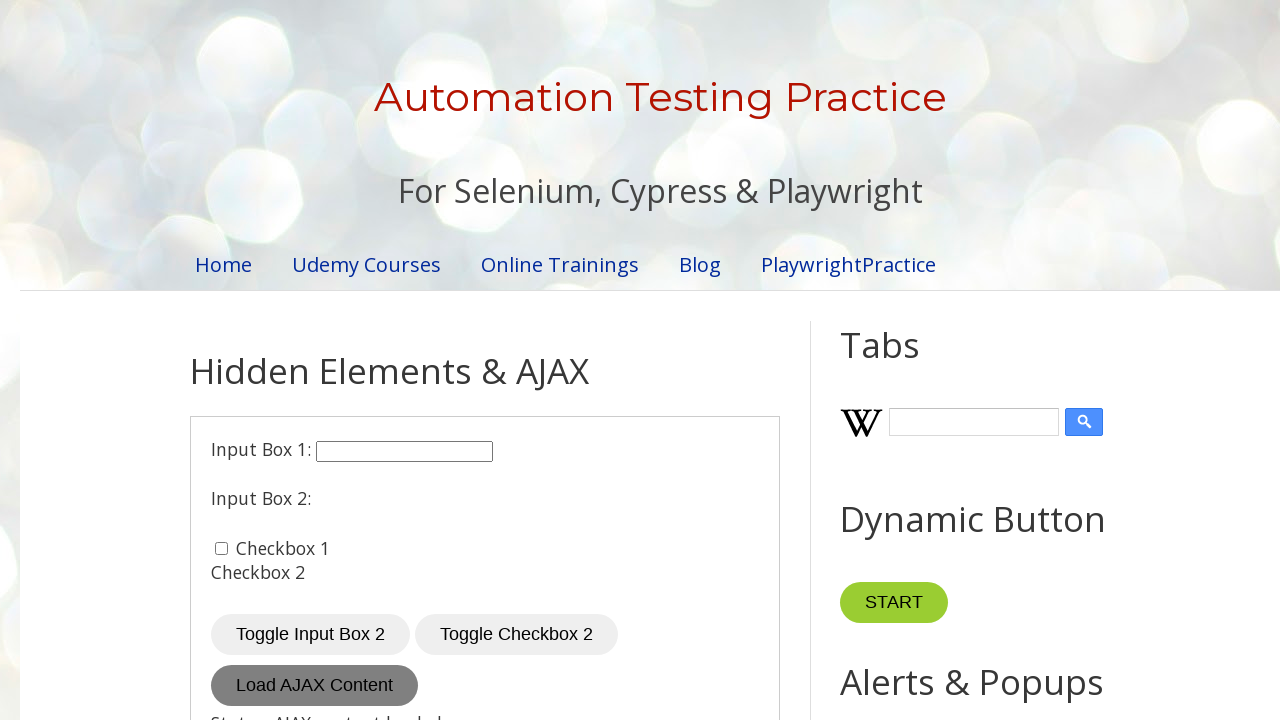

Retrieved text content from loaded AJAX element
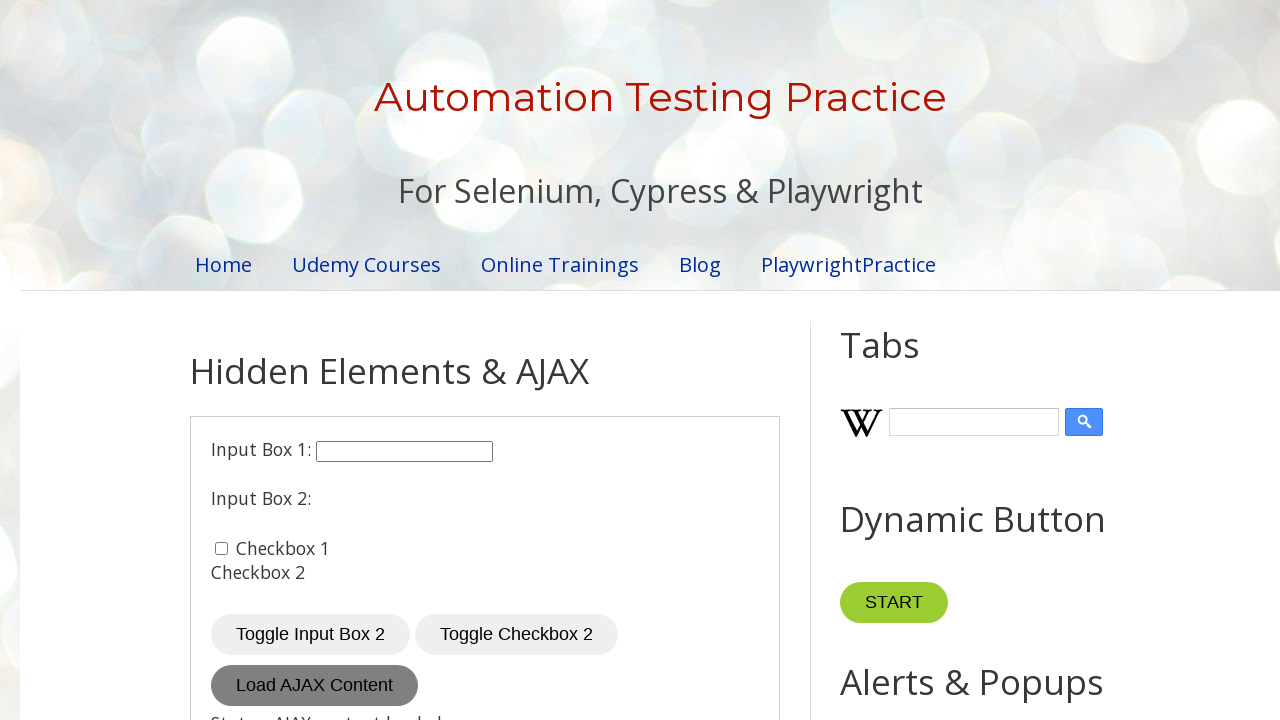

Verified AJAX content contains expected text 'AJAX Content Loaded'
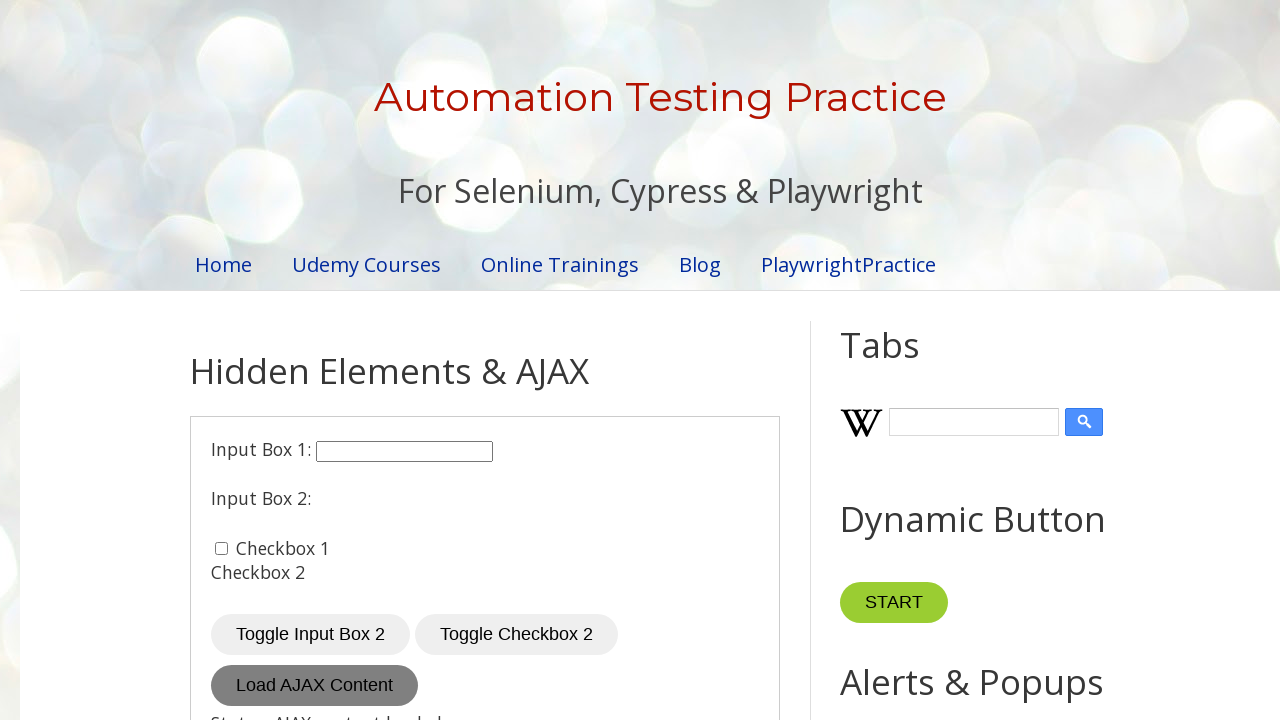

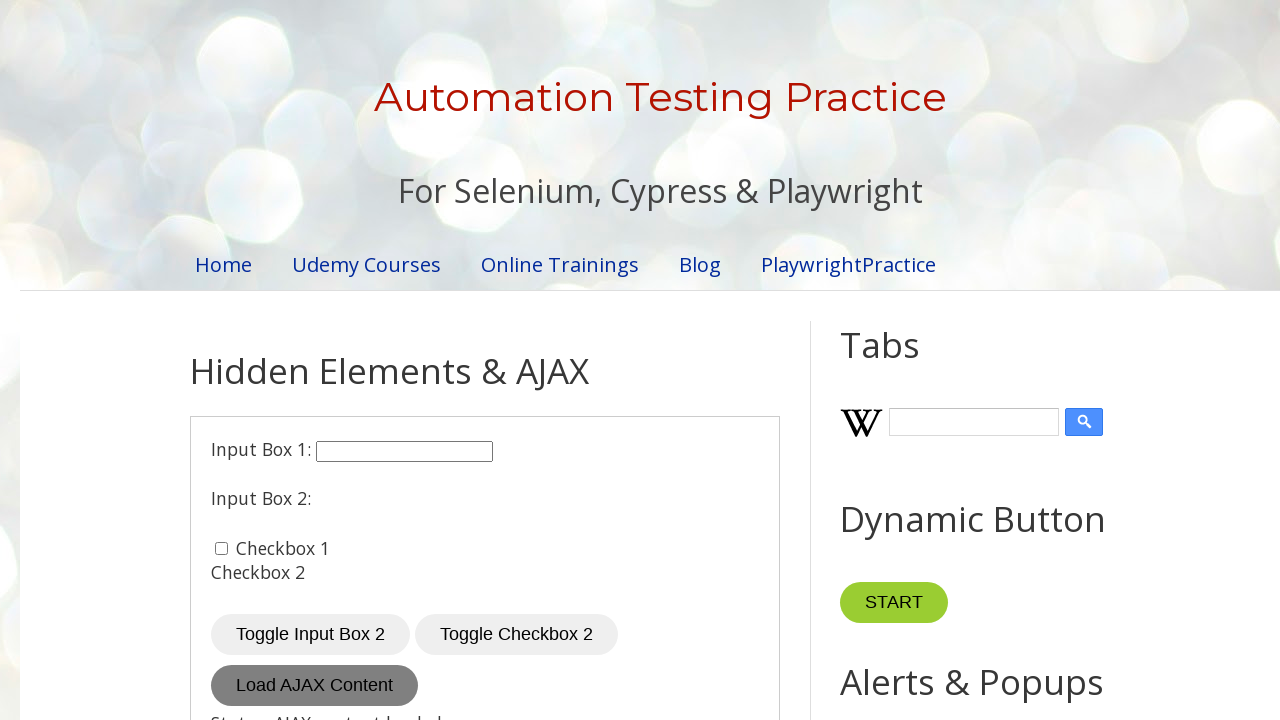